Tests the patient registration flow on an iPhone 11 device by filling in personal information including first name, last name, Personal Health Number, and date of birth, then proceeding to the next step.

Starting URL: https://healthbc--hlthbcqax.sandbox.my.site.com/primarycarepatientregistration/s/

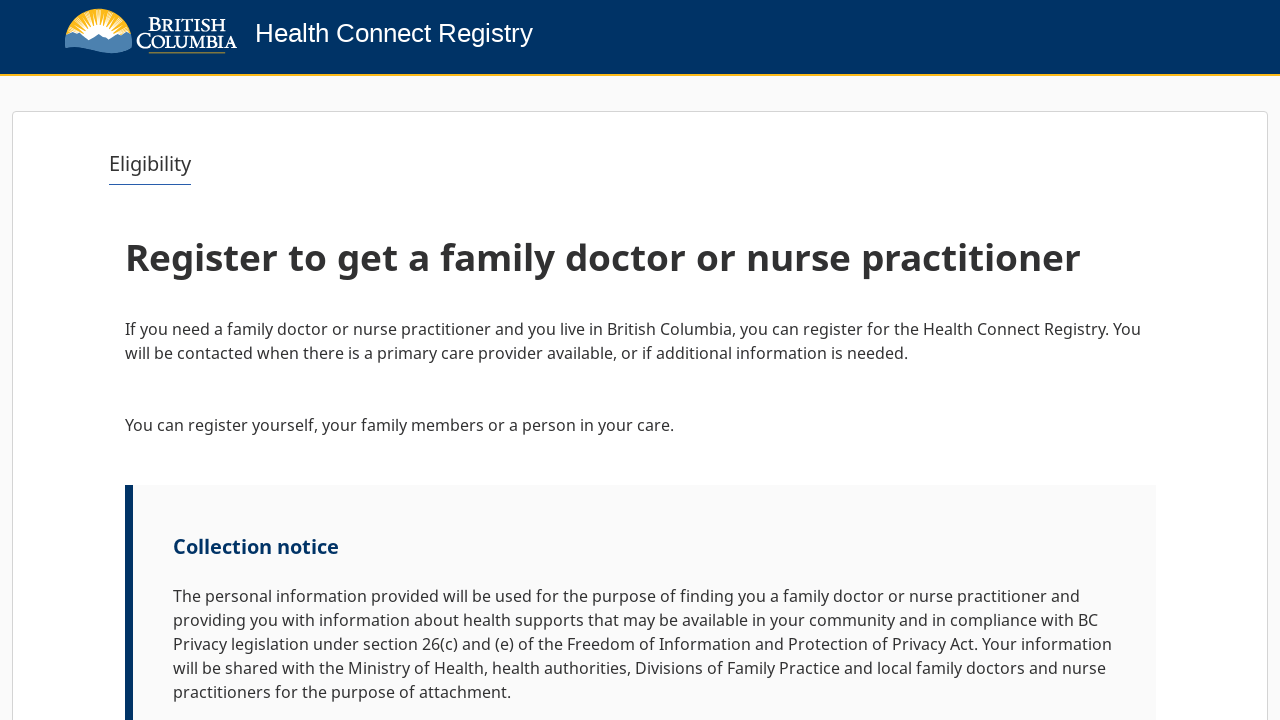

Clicked Next button to start registration at (1092, 660) on internal:role=button[name="Next"i]
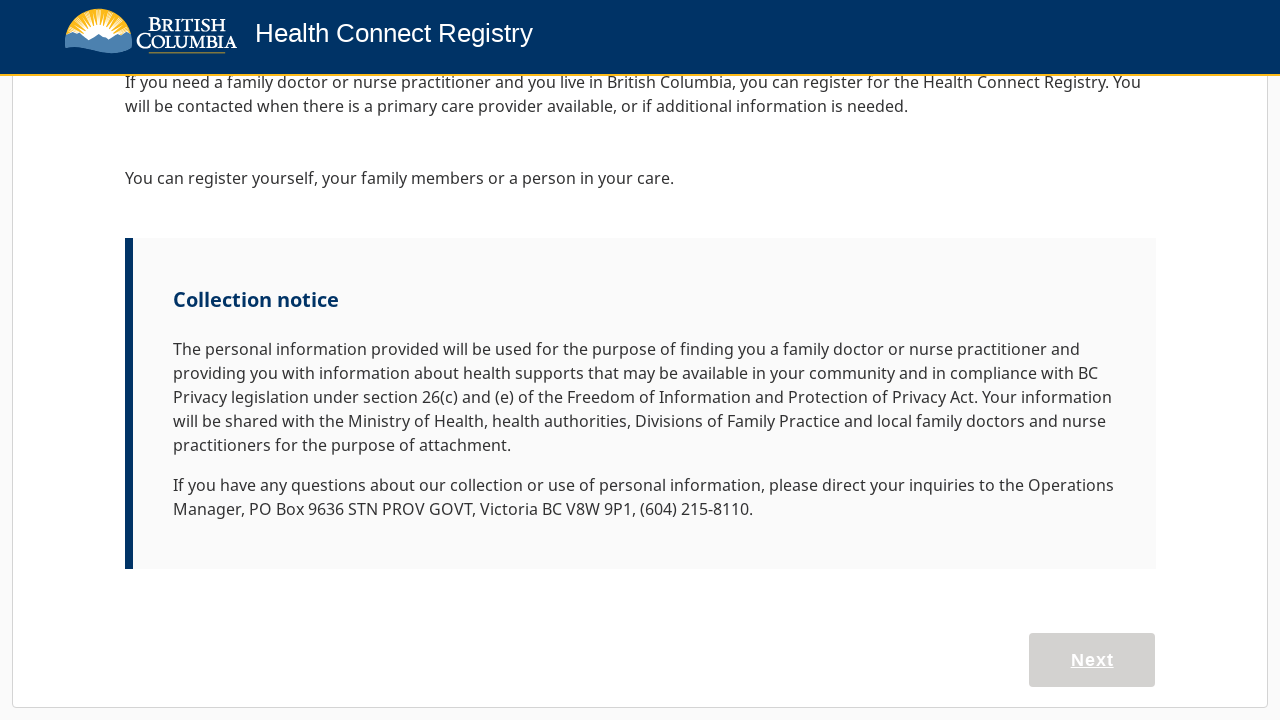

Selected option to register a person in my care at (901, 611) on internal:role=button[name="Register a person in my care"i]
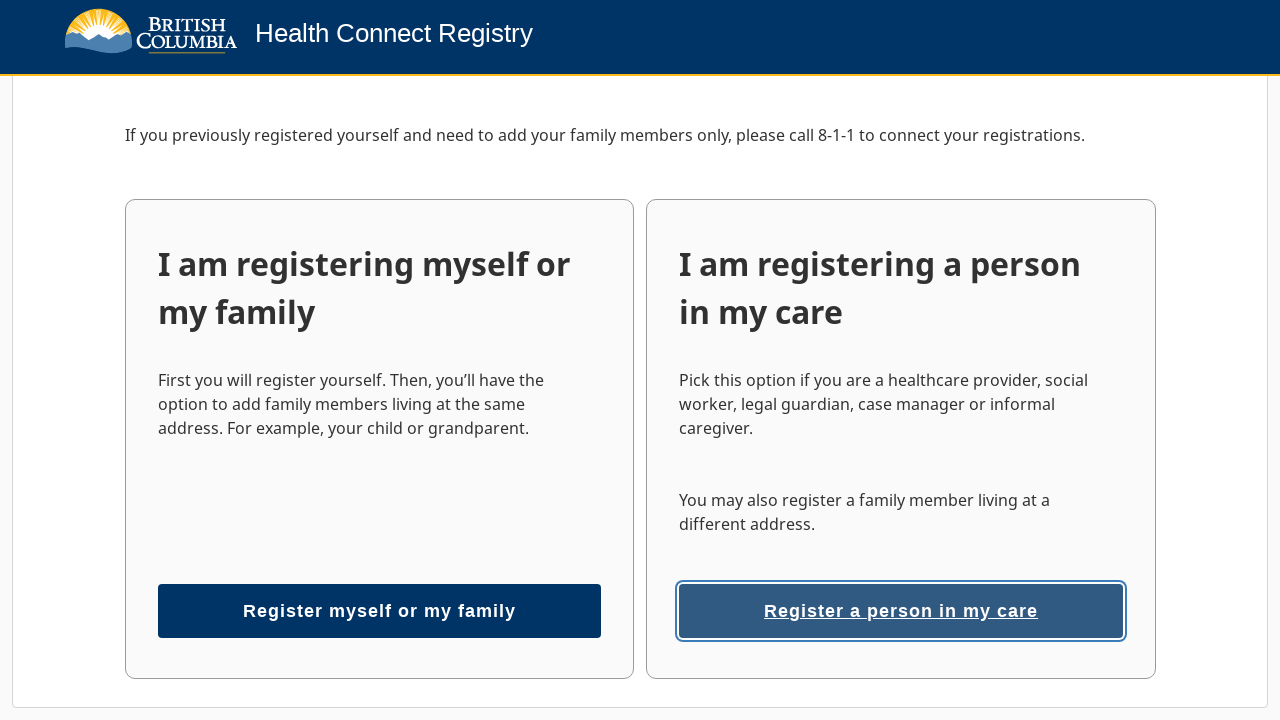

Clicked first name field at (375, 361) on internal:label="First name"s
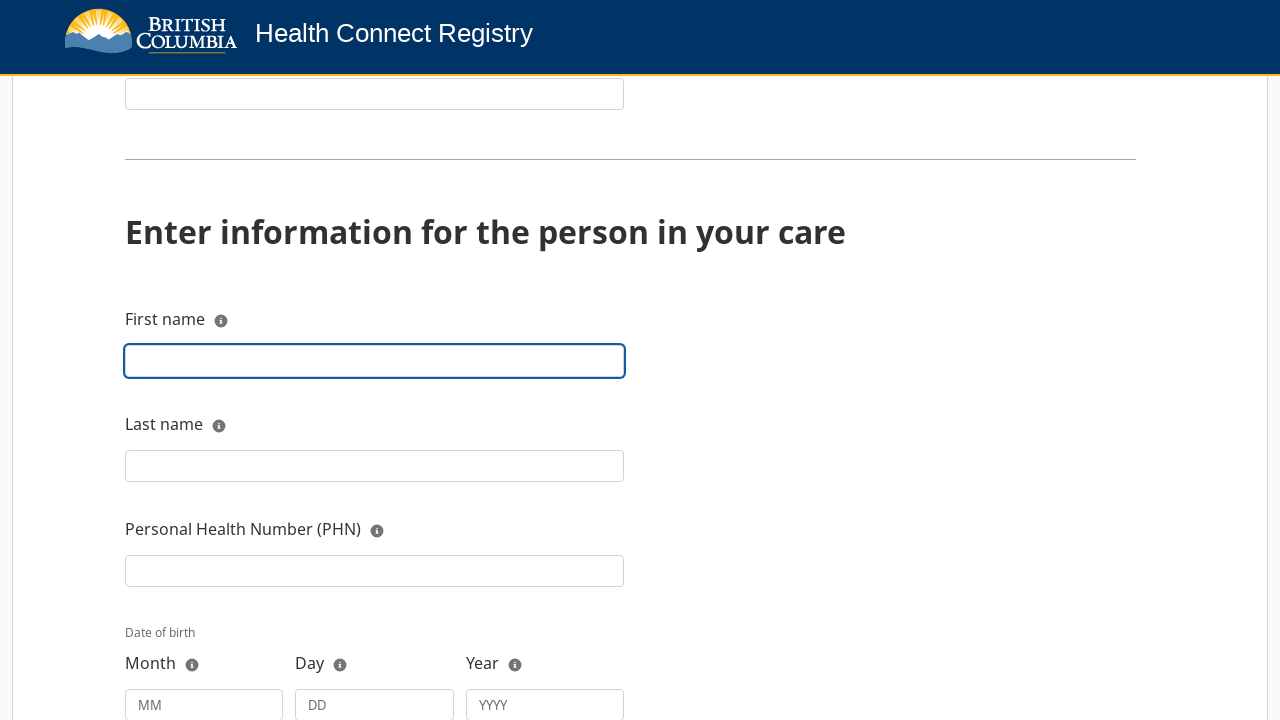

Filled first name field with 'Kenton' on internal:label="First name"s
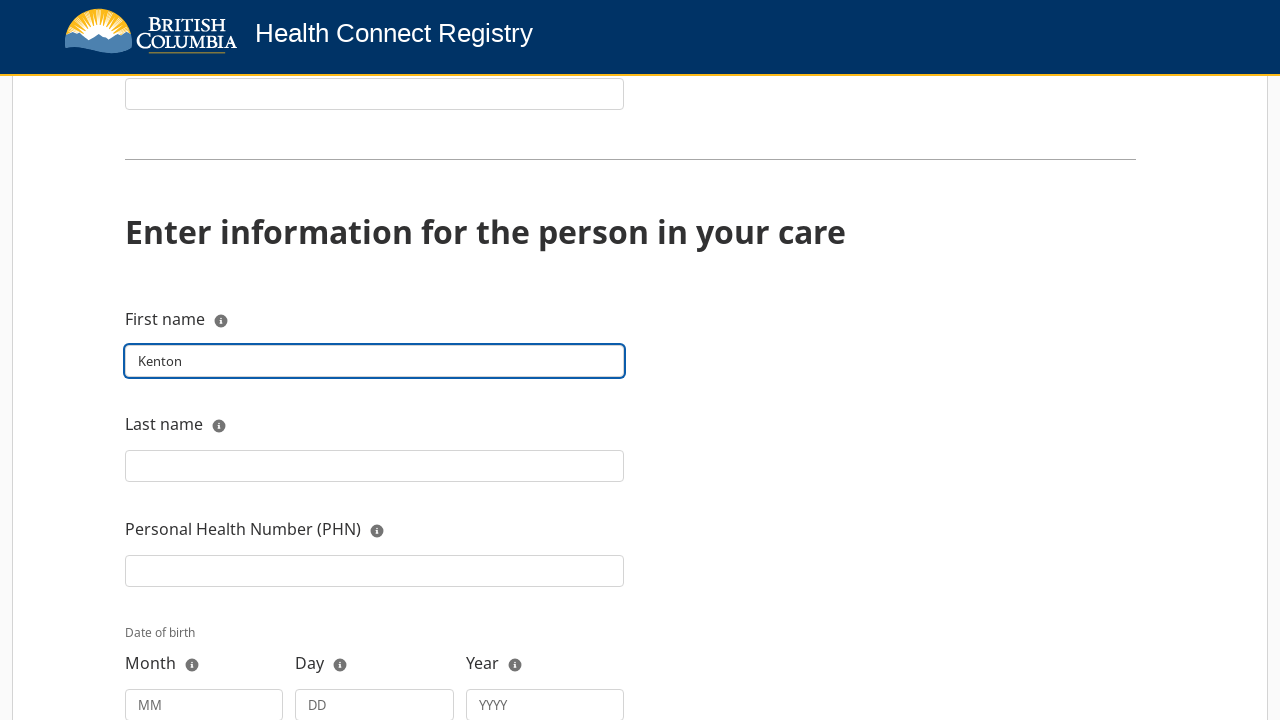

Clicked last name field at (375, 466) on internal:label="Last name"s
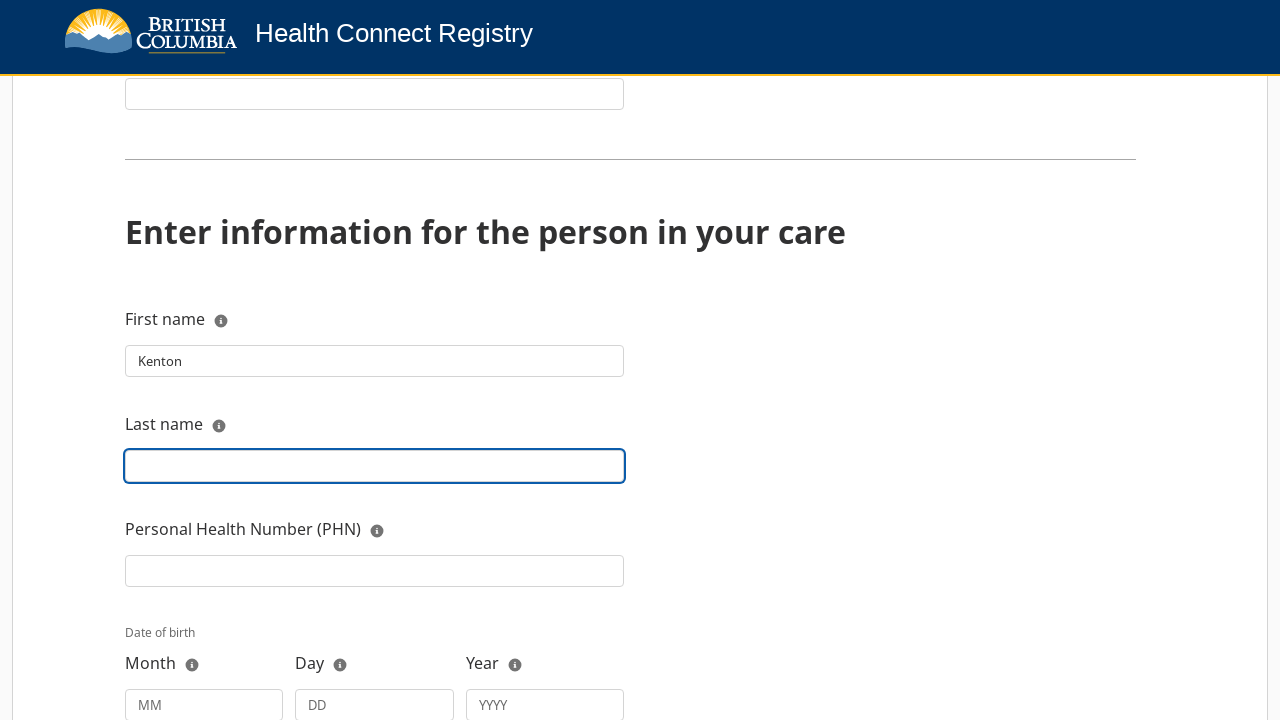

Filled last name field with 'Troup' on internal:label="Last name"s
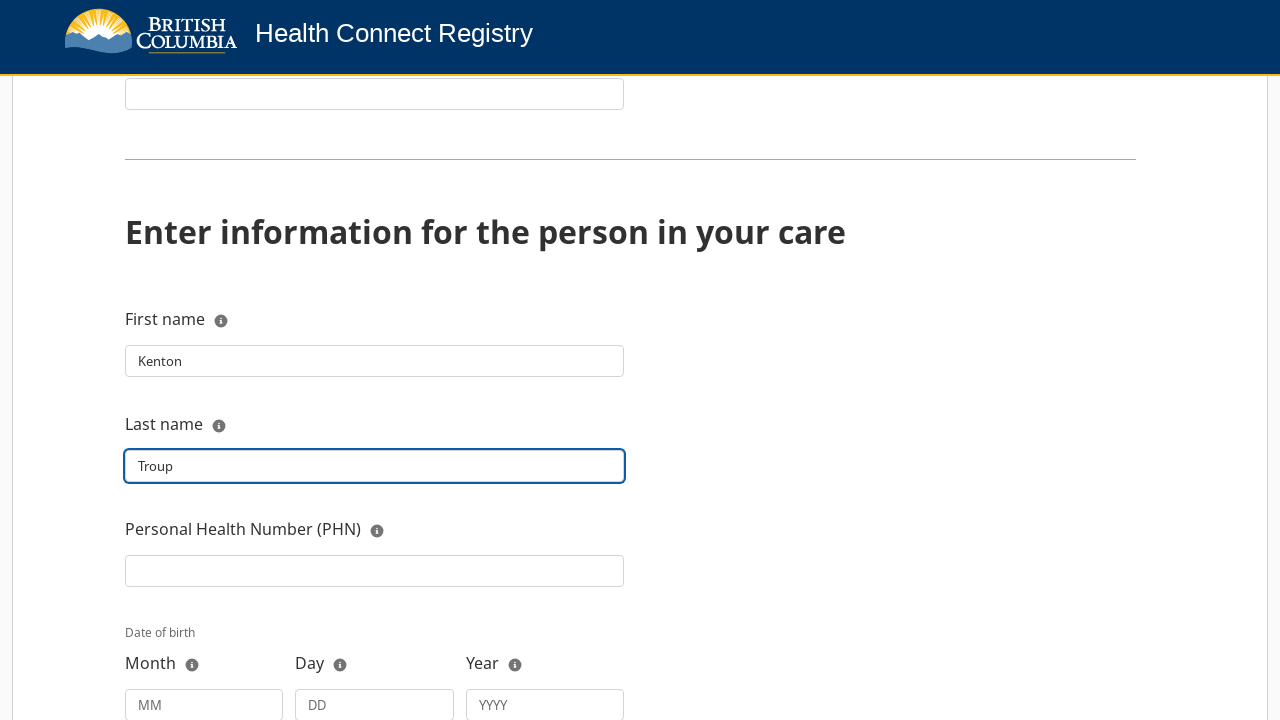

Clicked Personal Health Number field at (375, 571) on internal:label="Personal Health Number (PHN)"s
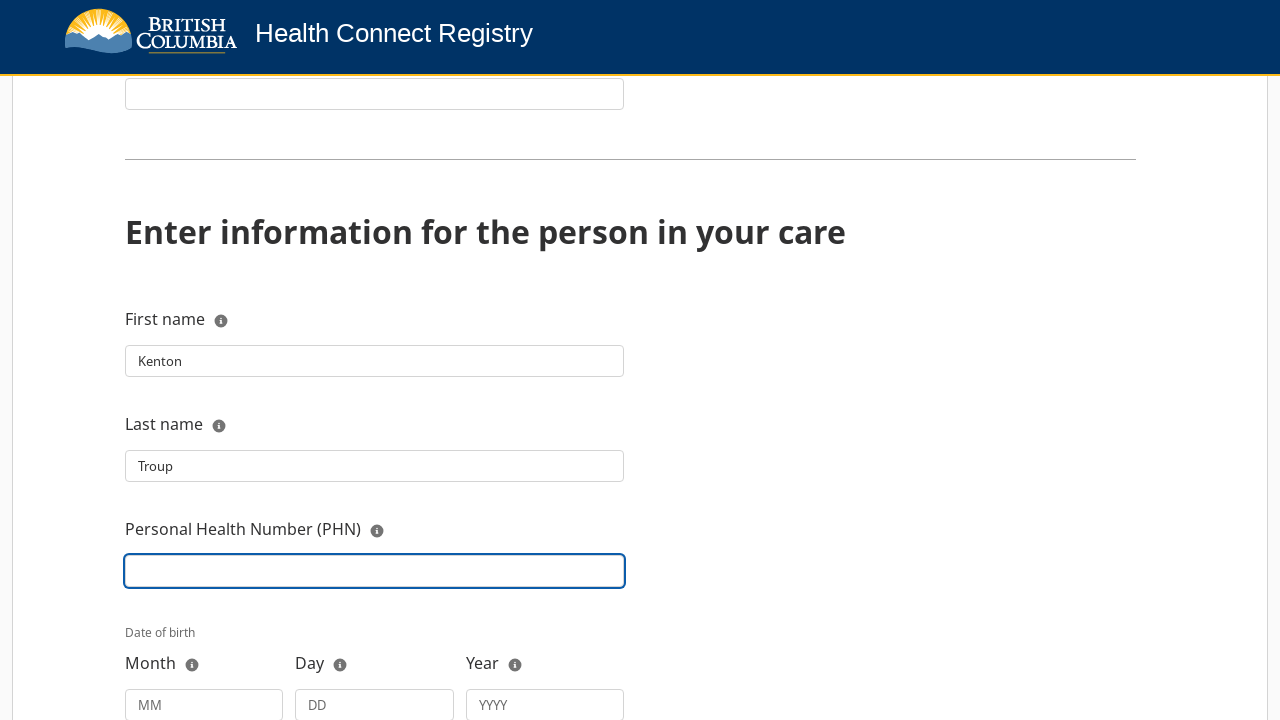

Filled Personal Health Number field with '9873010088' on internal:label="Personal Health Number (PHN)"s
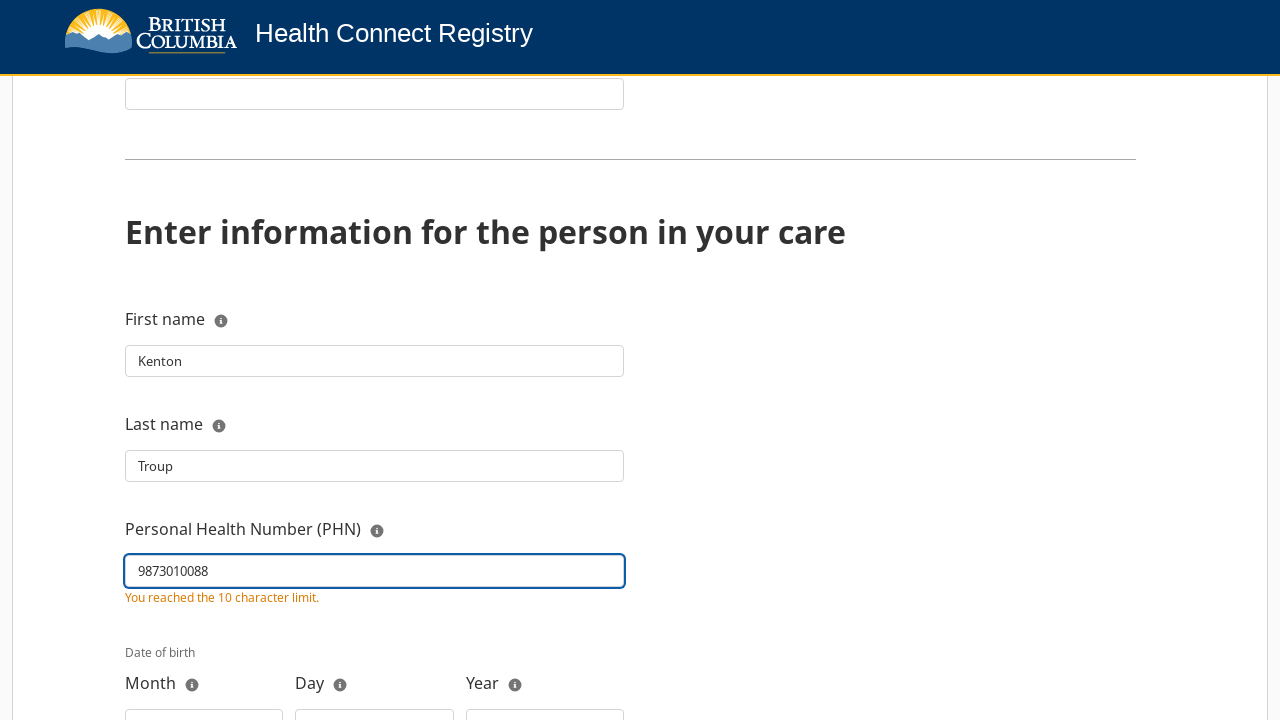

Clicked date of birth month field at (204, 704) on internal:attr=[placeholder="MM"i]
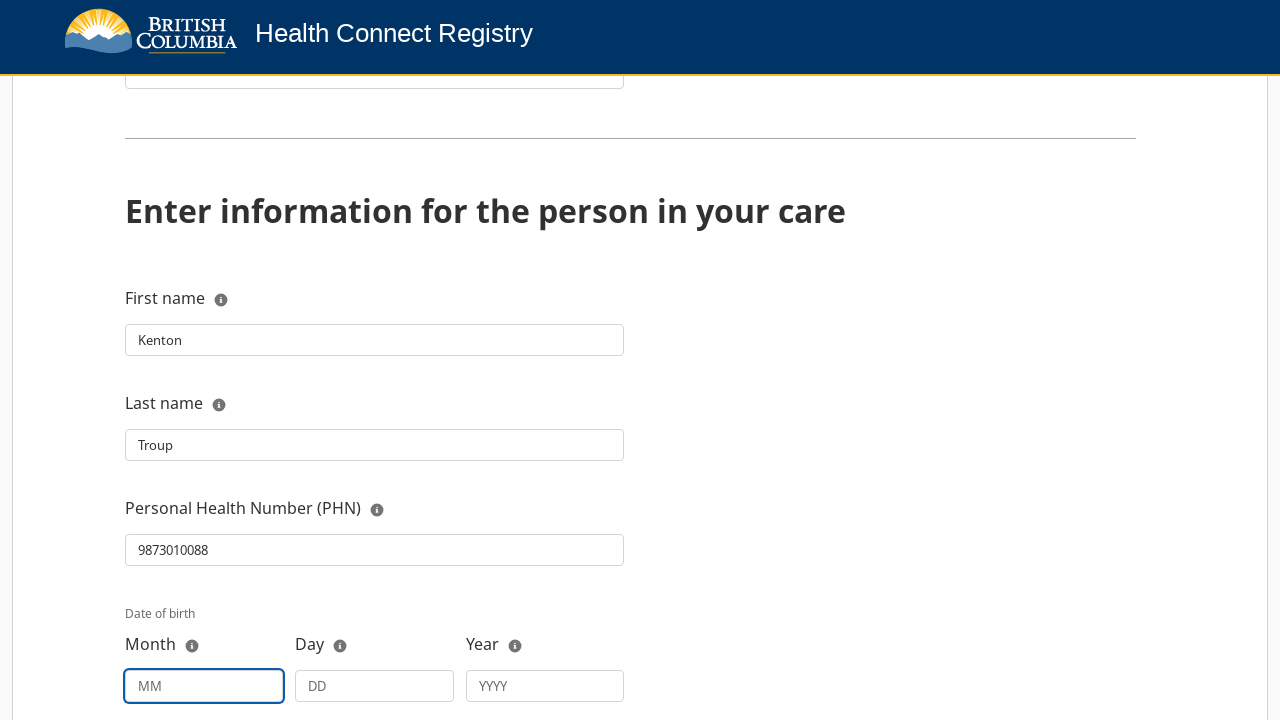

Filled date of birth month with '12' on internal:attr=[placeholder="MM"i]
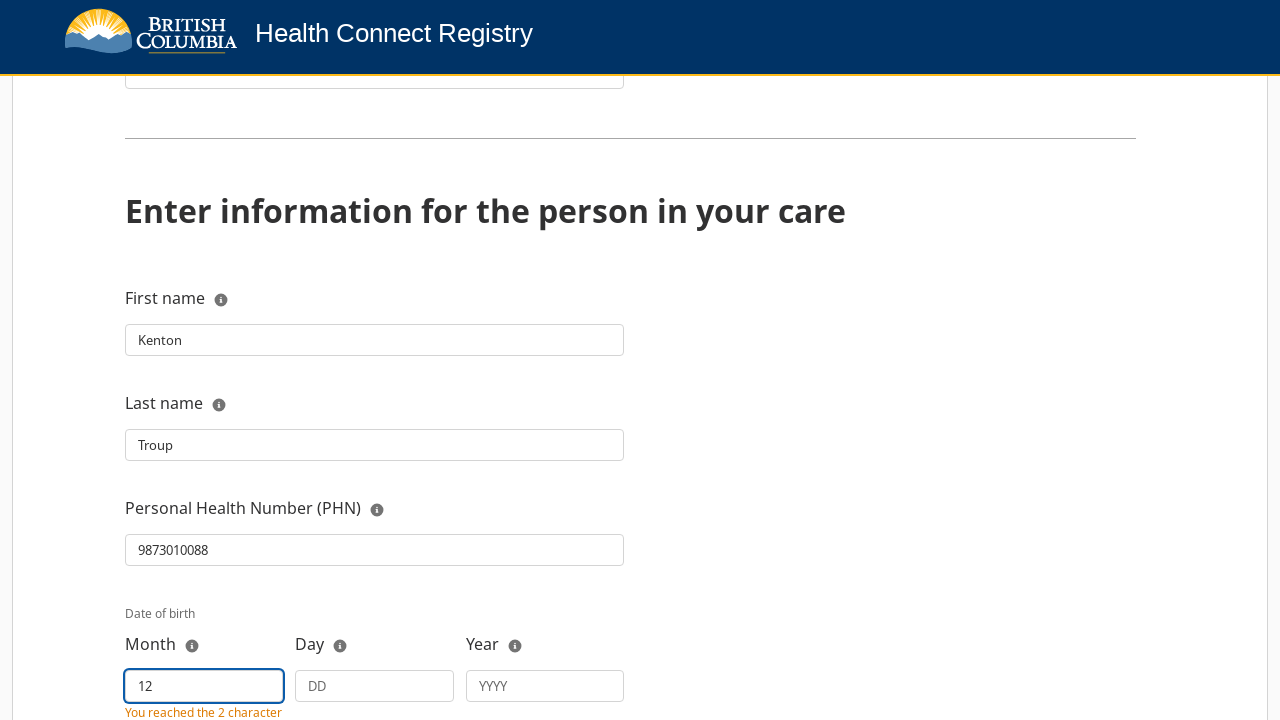

Clicked date of birth day field at (375, 686) on internal:attr=[placeholder="DD"i]
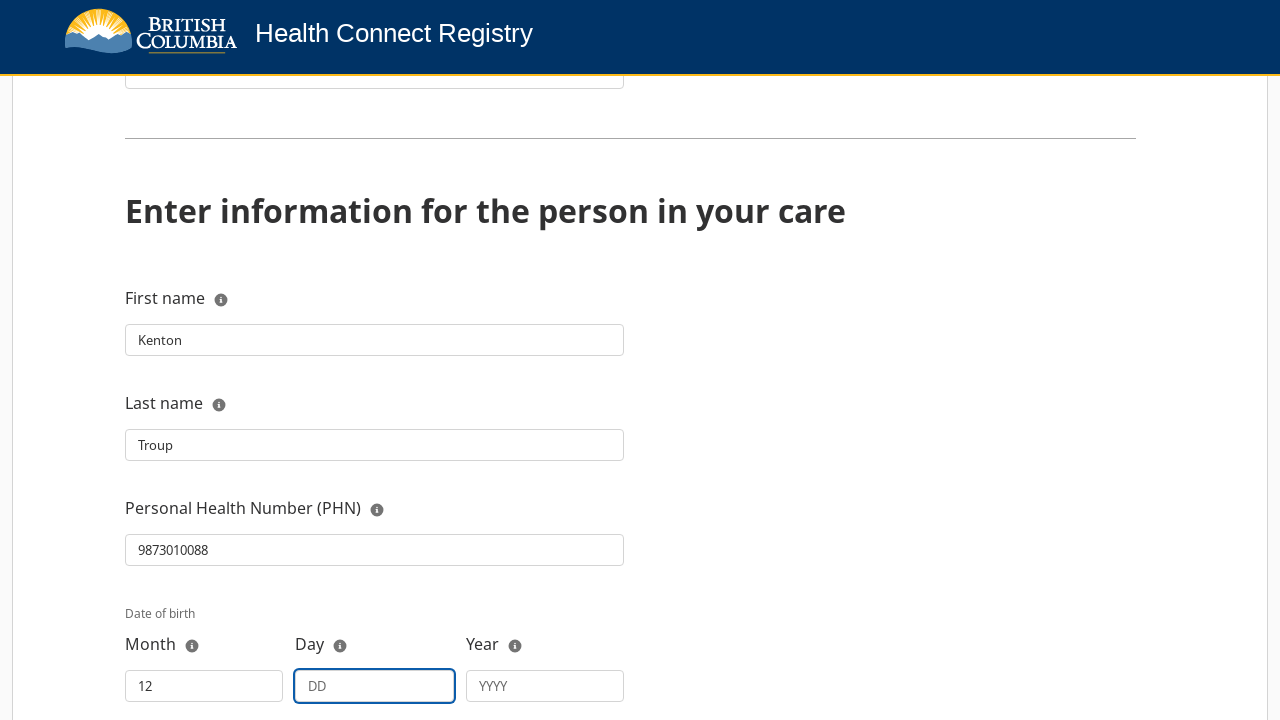

Filled date of birth day with '05' on internal:attr=[placeholder="DD"i]
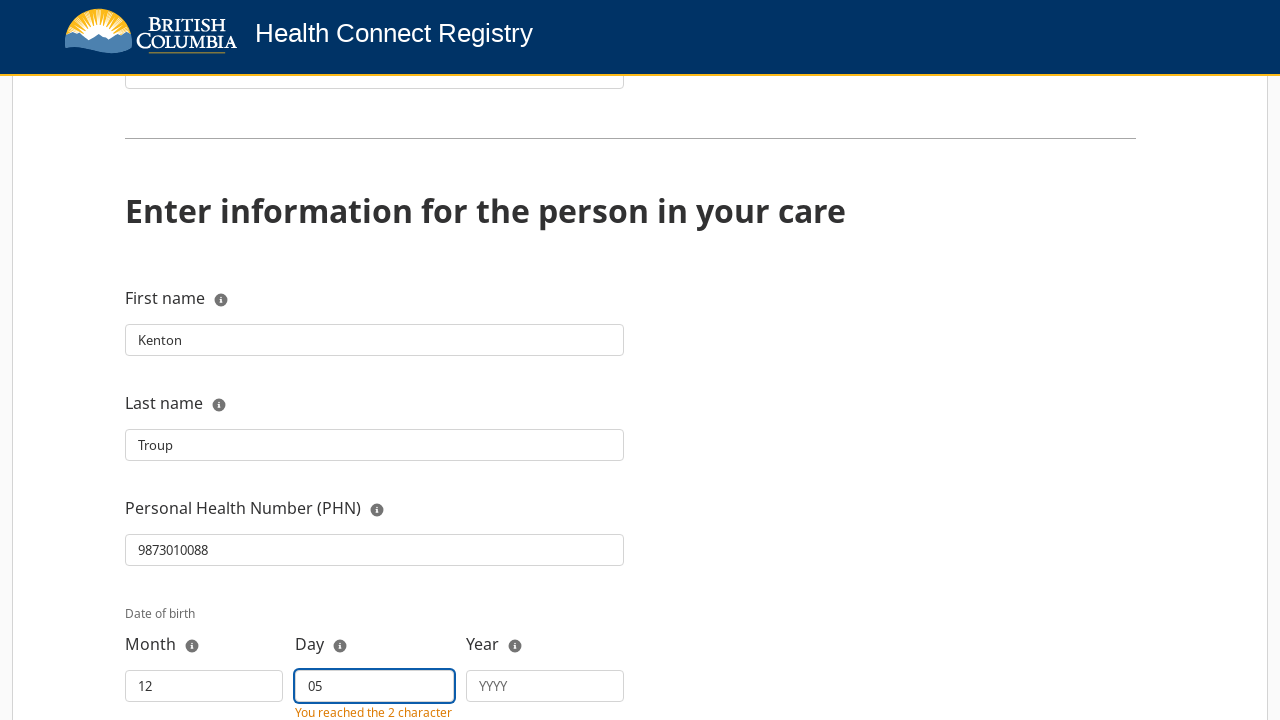

Clicked date of birth year field at (545, 686) on internal:attr=[placeholder="YYYY"i]
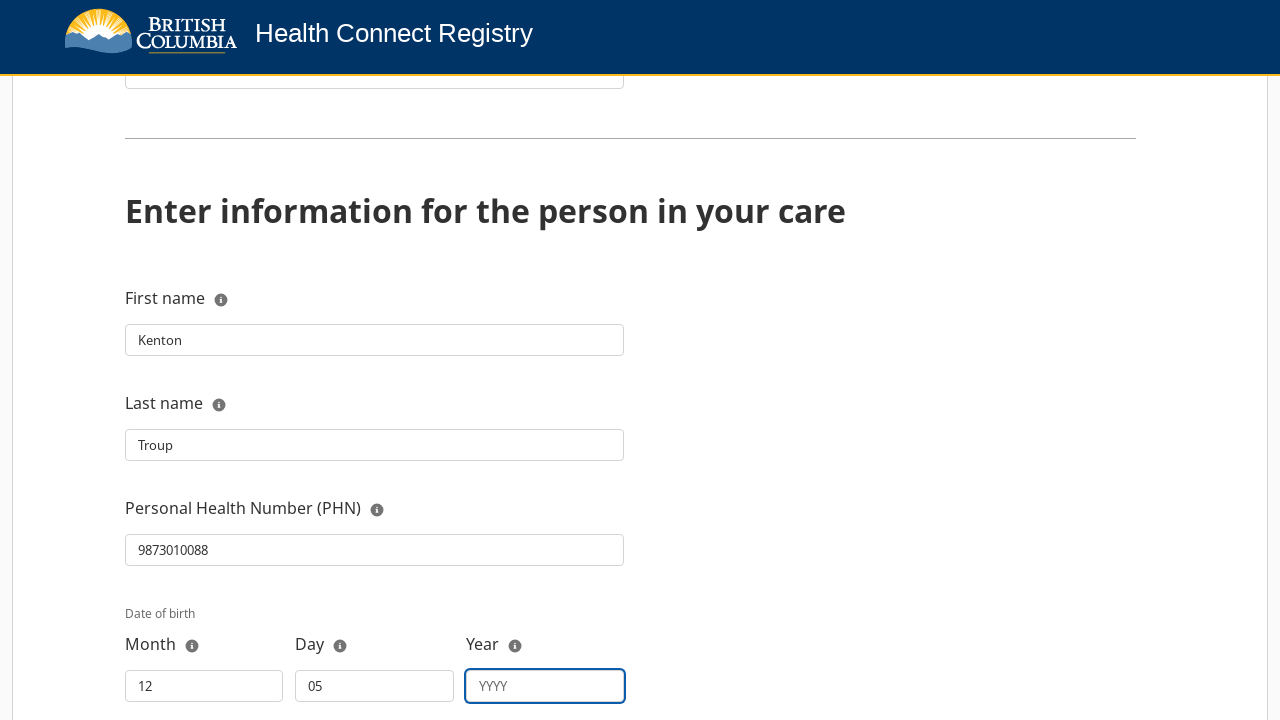

Filled date of birth year with '1959' on internal:attr=[placeholder="YYYY"i]
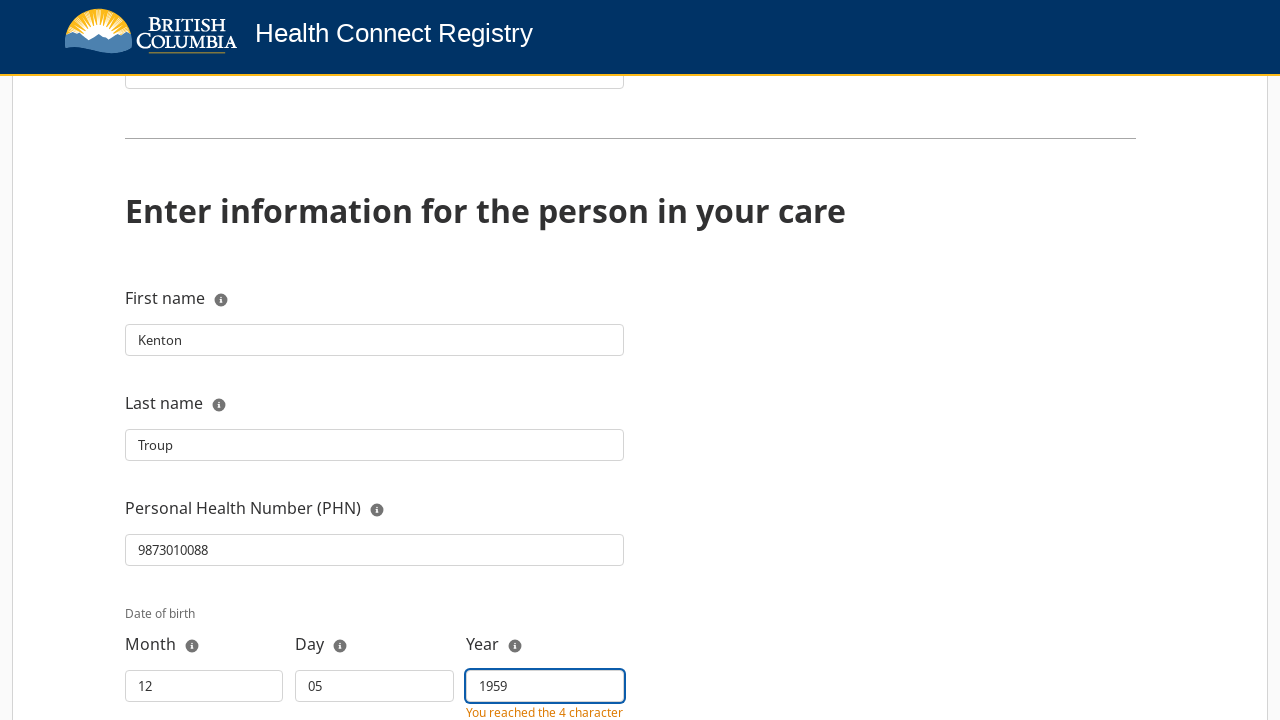

Clicked Personal Health Number field again at (375, 550) on internal:label="Personal Health Number (PHN)"s
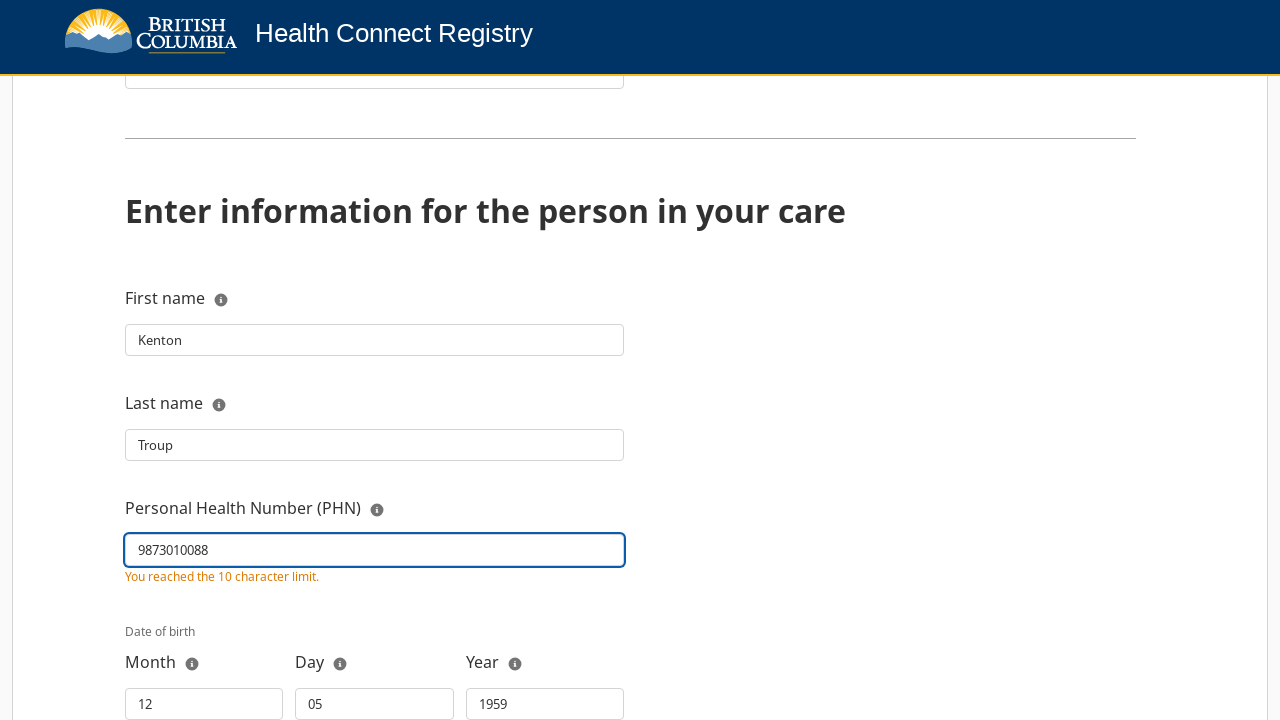

Clicked Continue button to proceed to next step at (1092, 660) on internal:role=button[name="Continue"i]
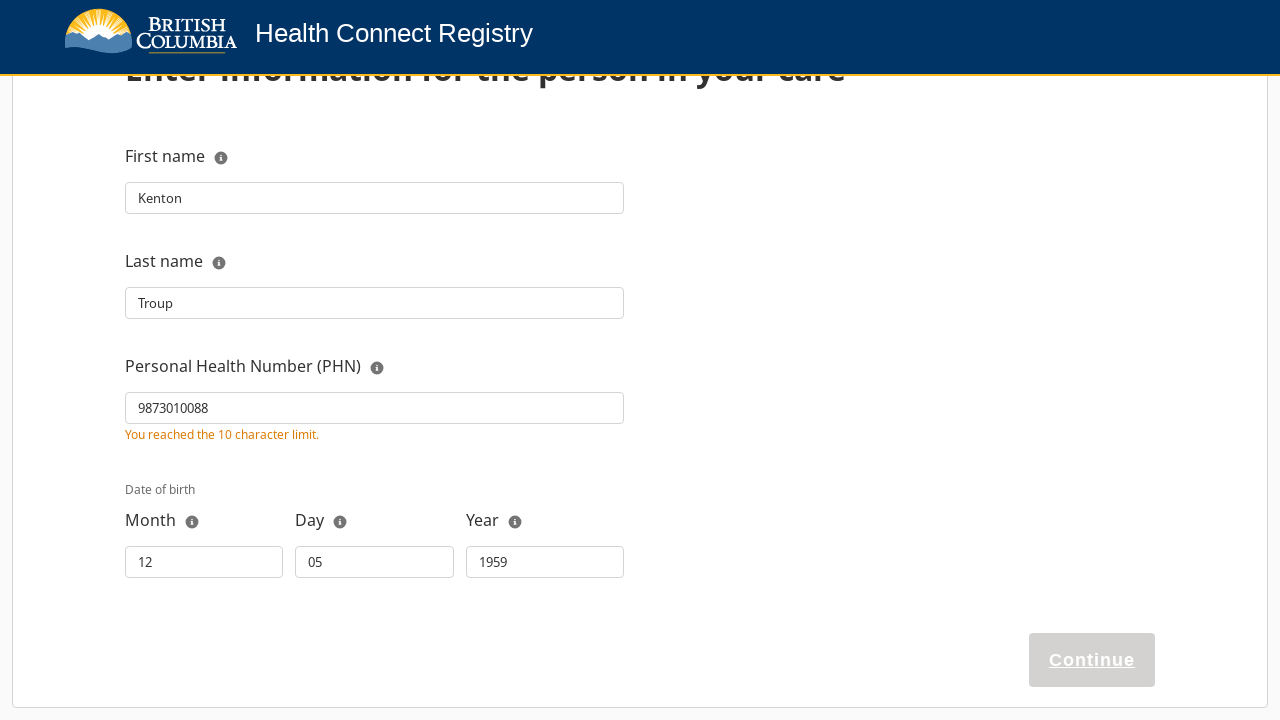

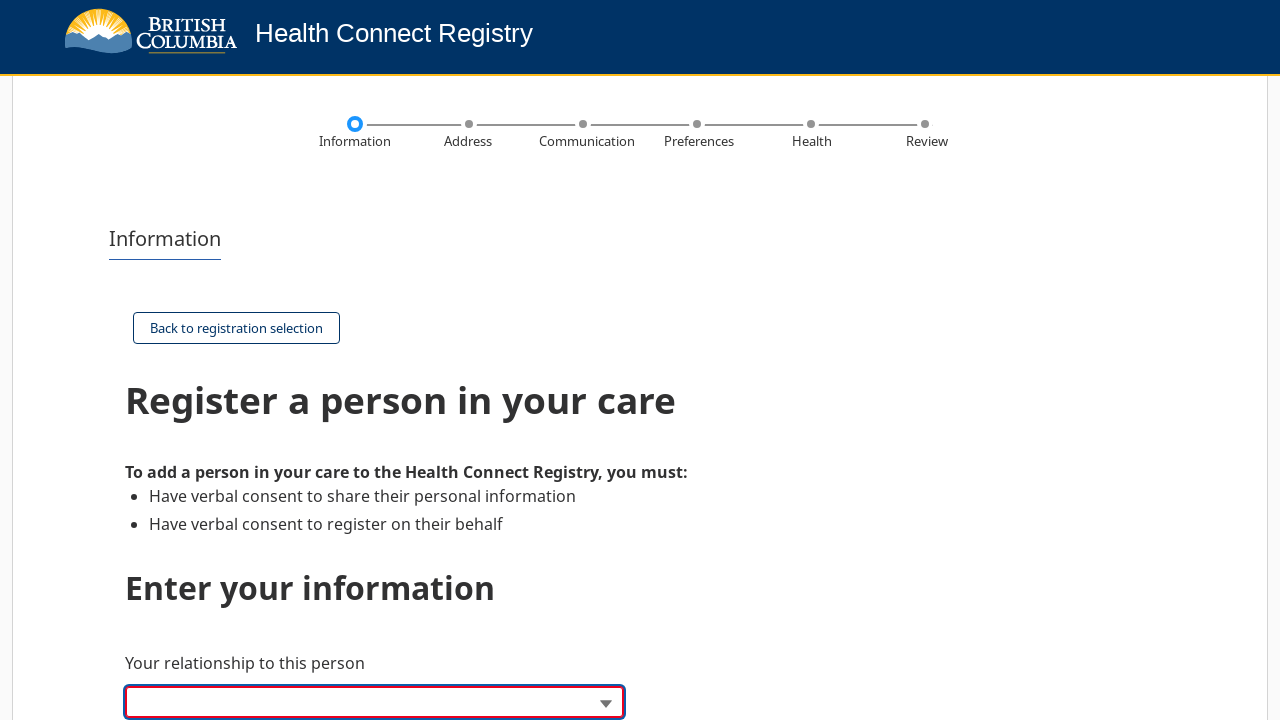